Tests that page refresh maintains the current route by navigating to a hash route and reloading

Starting URL: https://nofx-control-plane.vercel.app

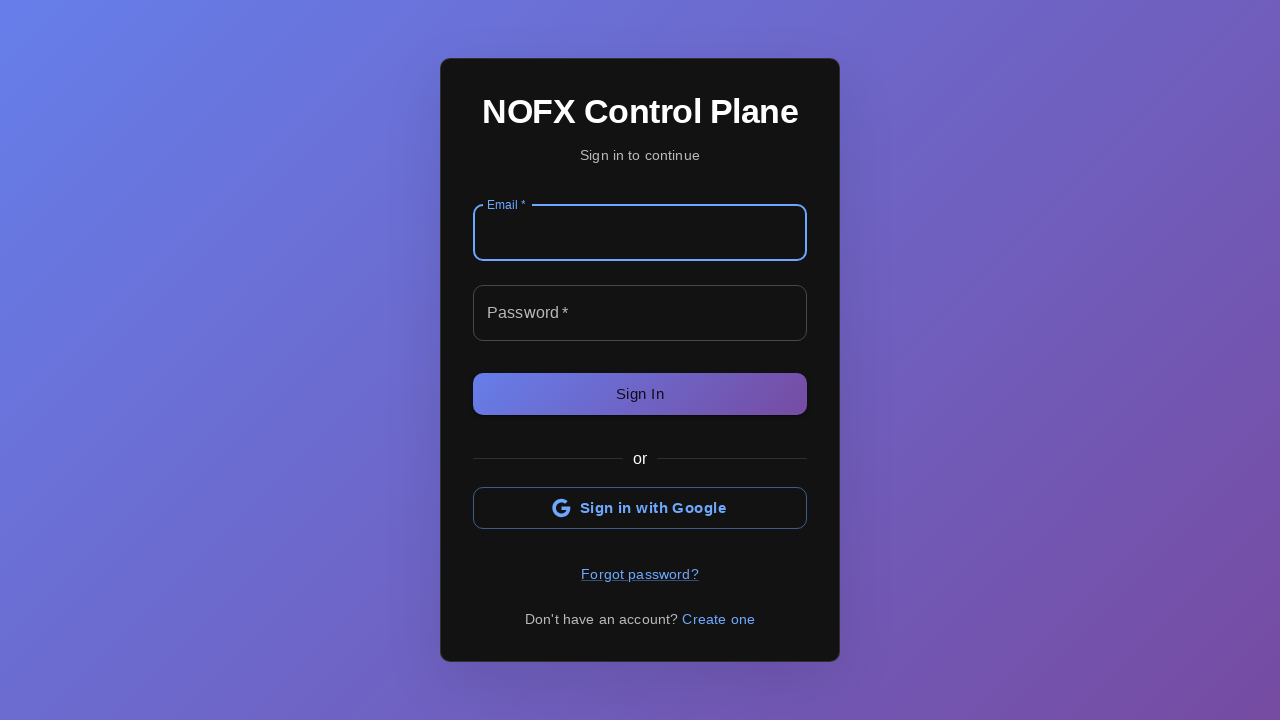

Waited for page to load with networkidle state
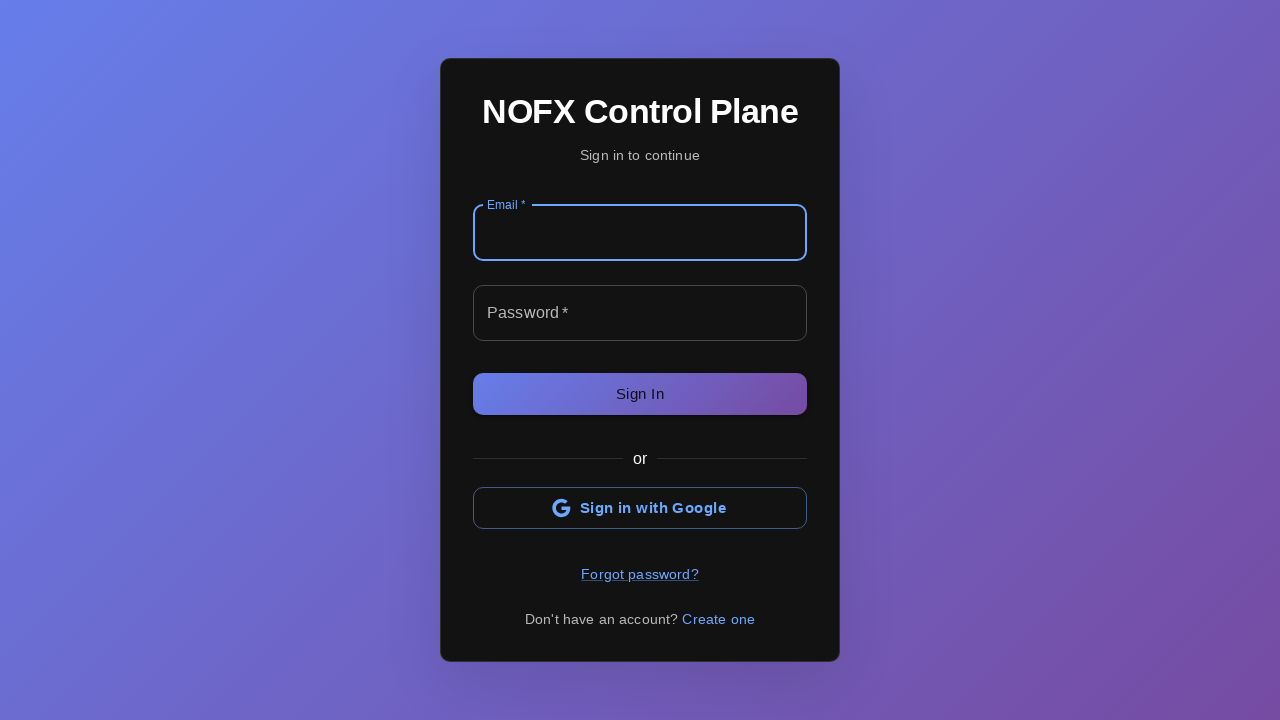

Navigated to hash route #/runs
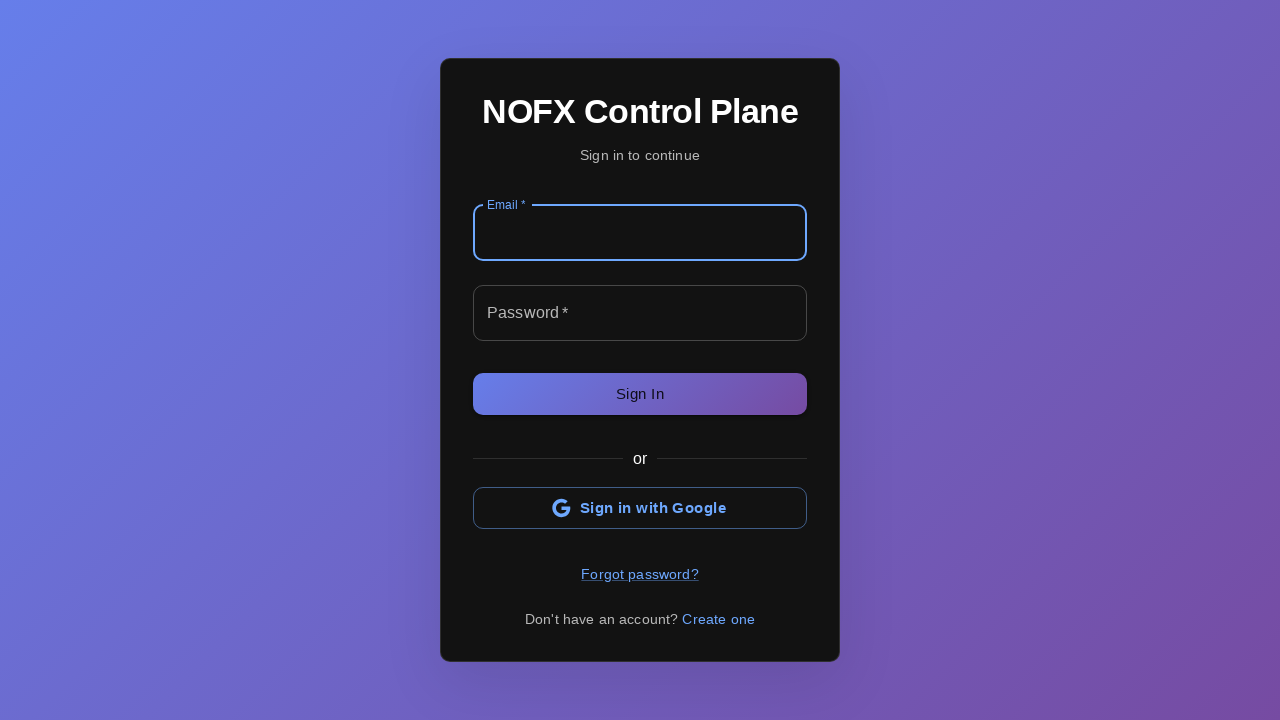

Waited 500ms for route navigation to complete
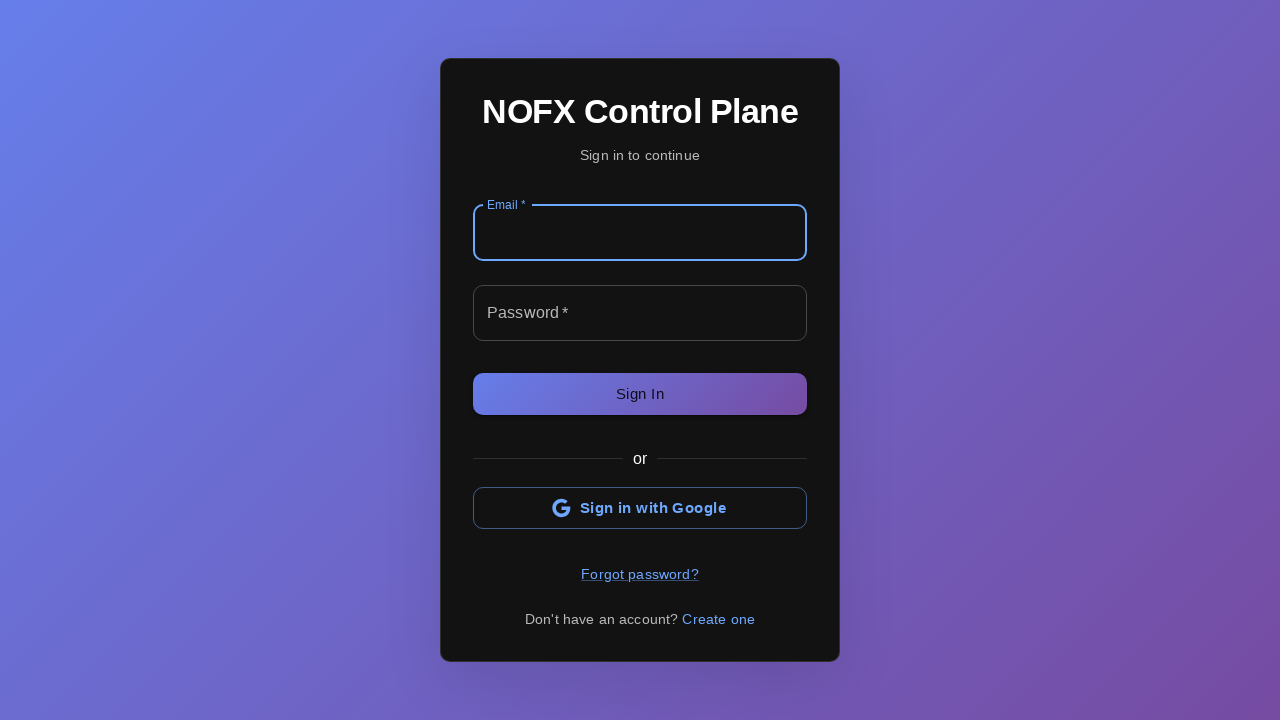

Reloaded the page
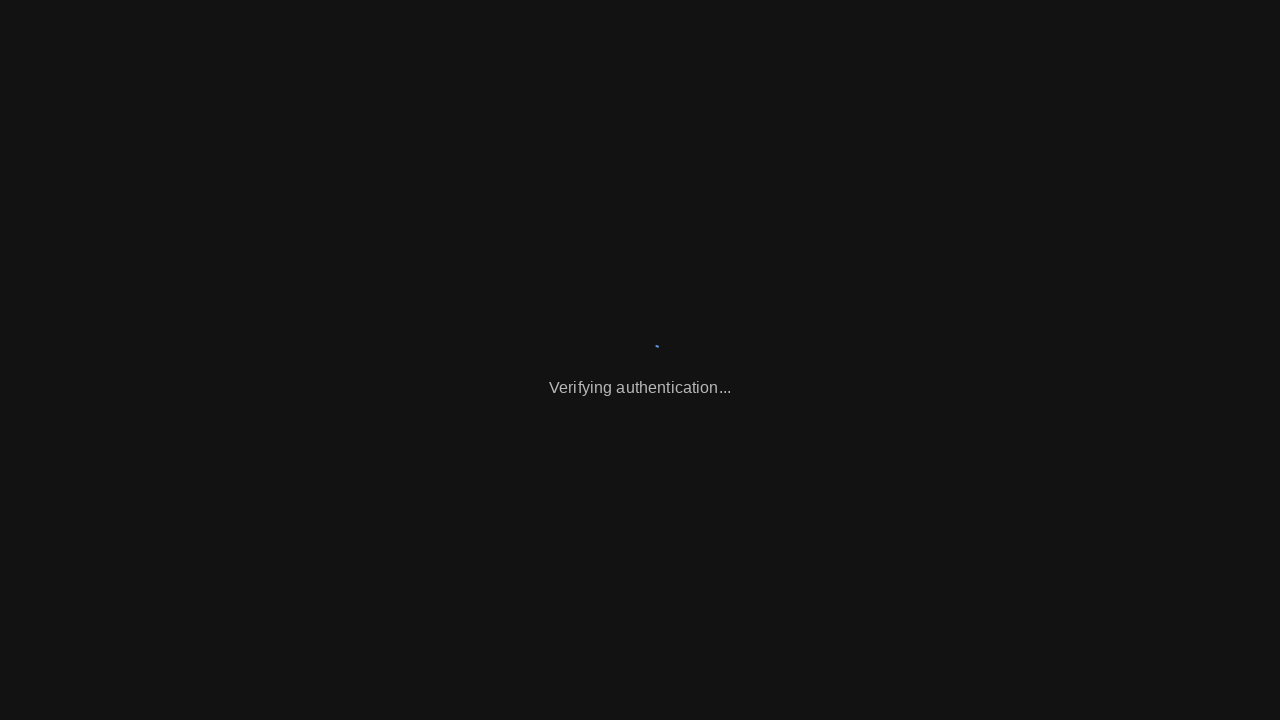

Waited for page to load after refresh with networkidle state
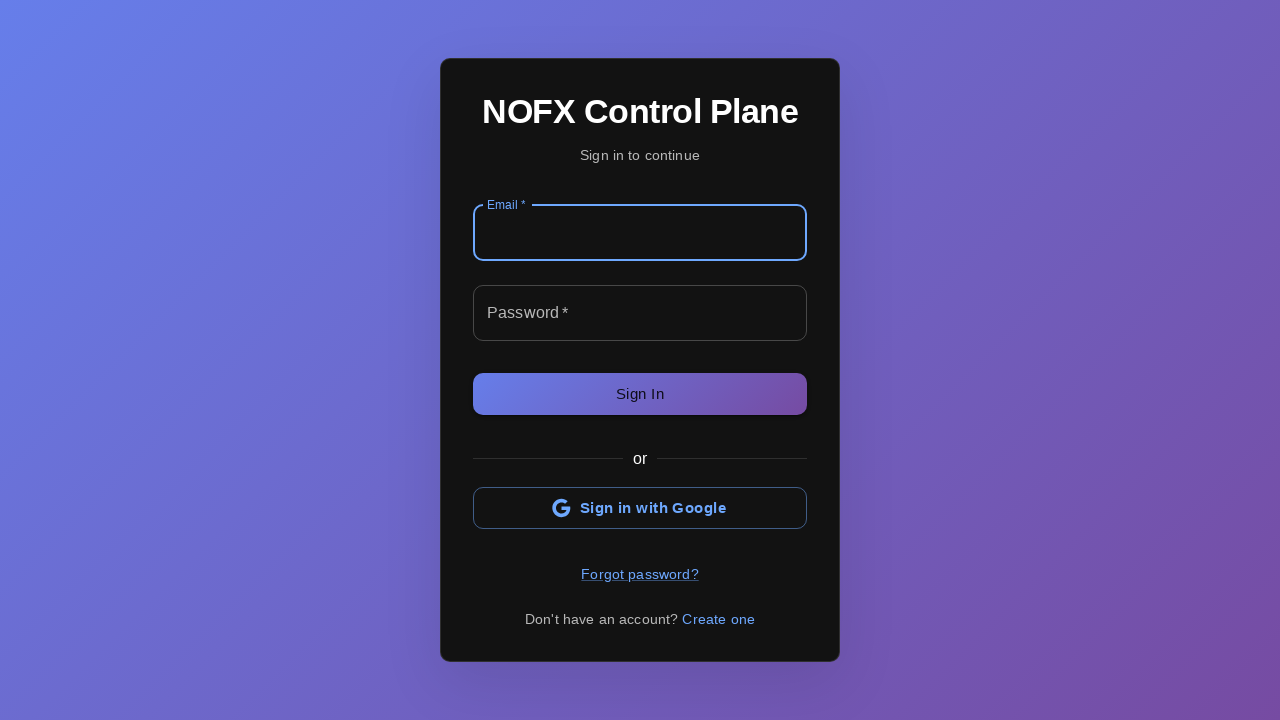

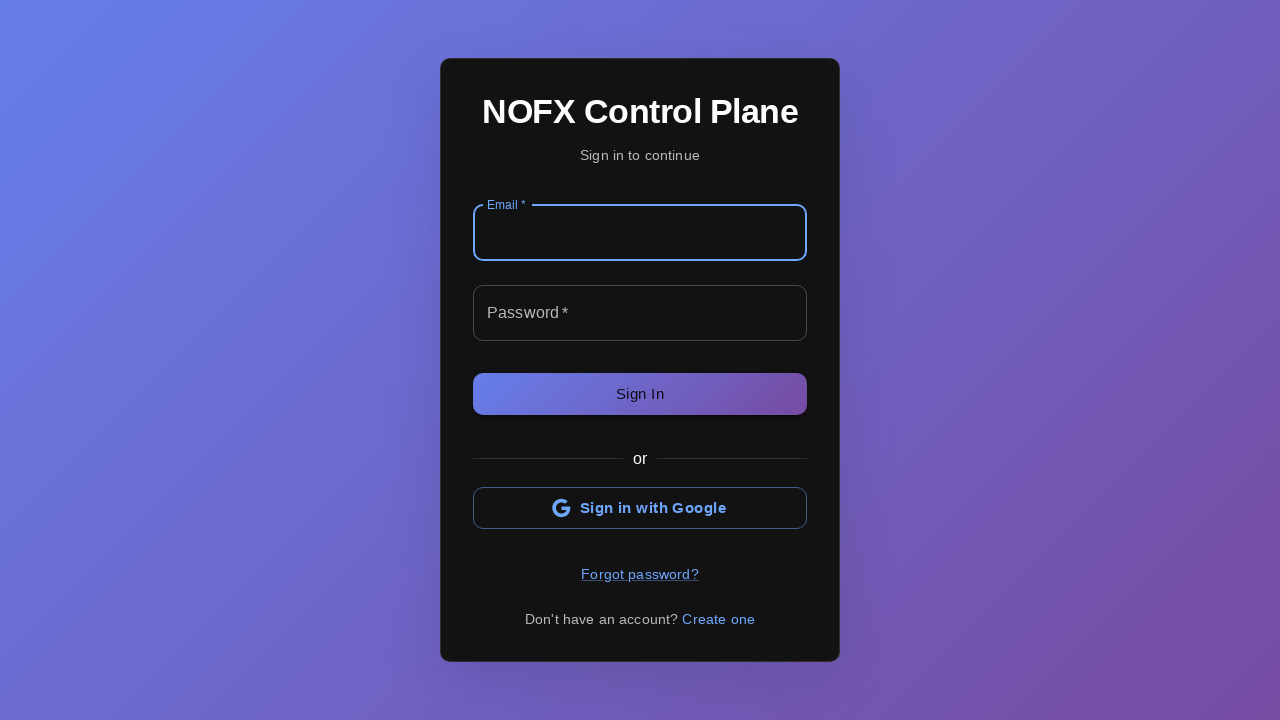